Tests checkbox functionality by navigating to the Checkboxes page and clicking on the first checkbox

Starting URL: http://the-internet.herokuapp.com/

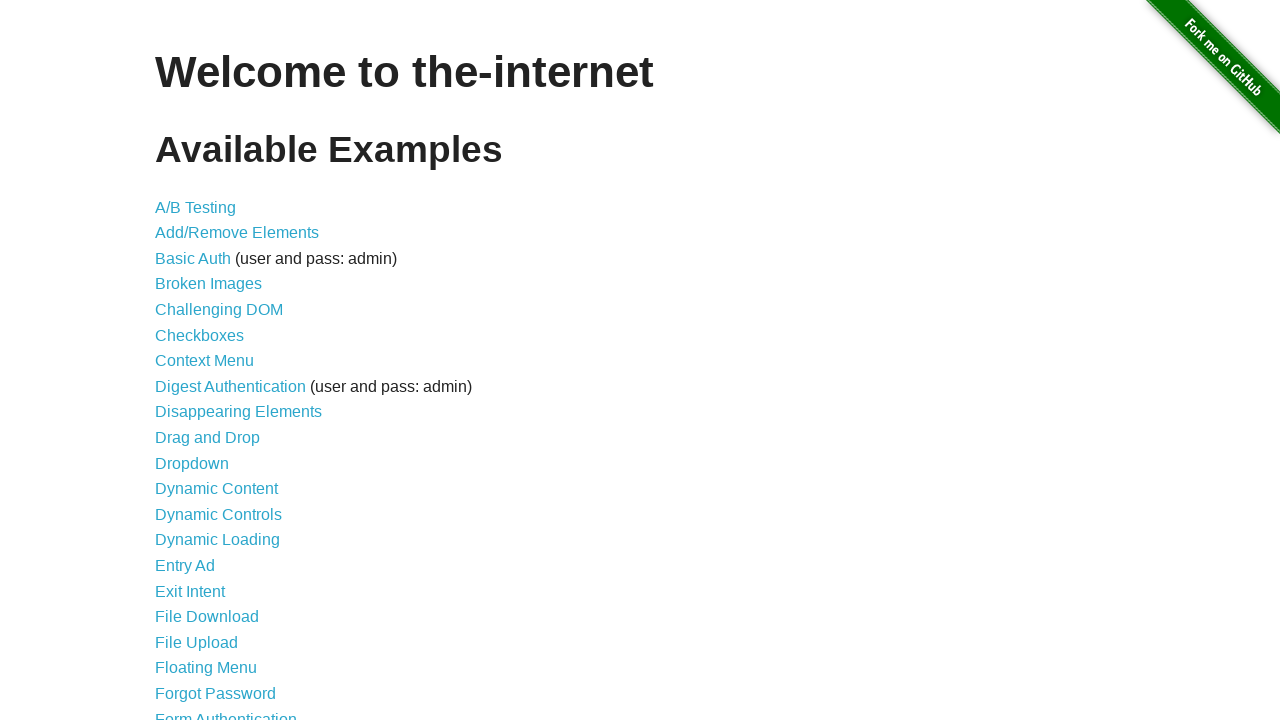

Navigated to Checkboxes page by clicking Checkboxes link at (200, 335) on xpath=//a[contains(text(),'Checkboxes')]
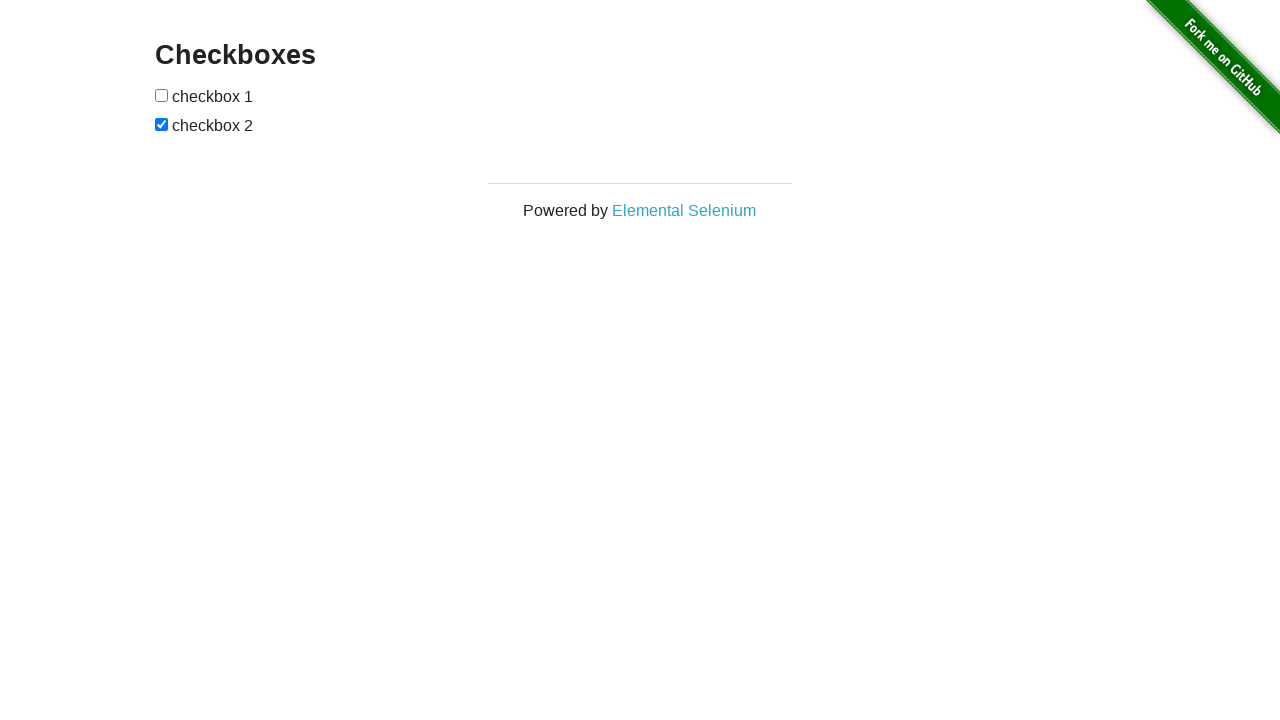

Clicked the first checkbox at (162, 95) on form input:first-of-type
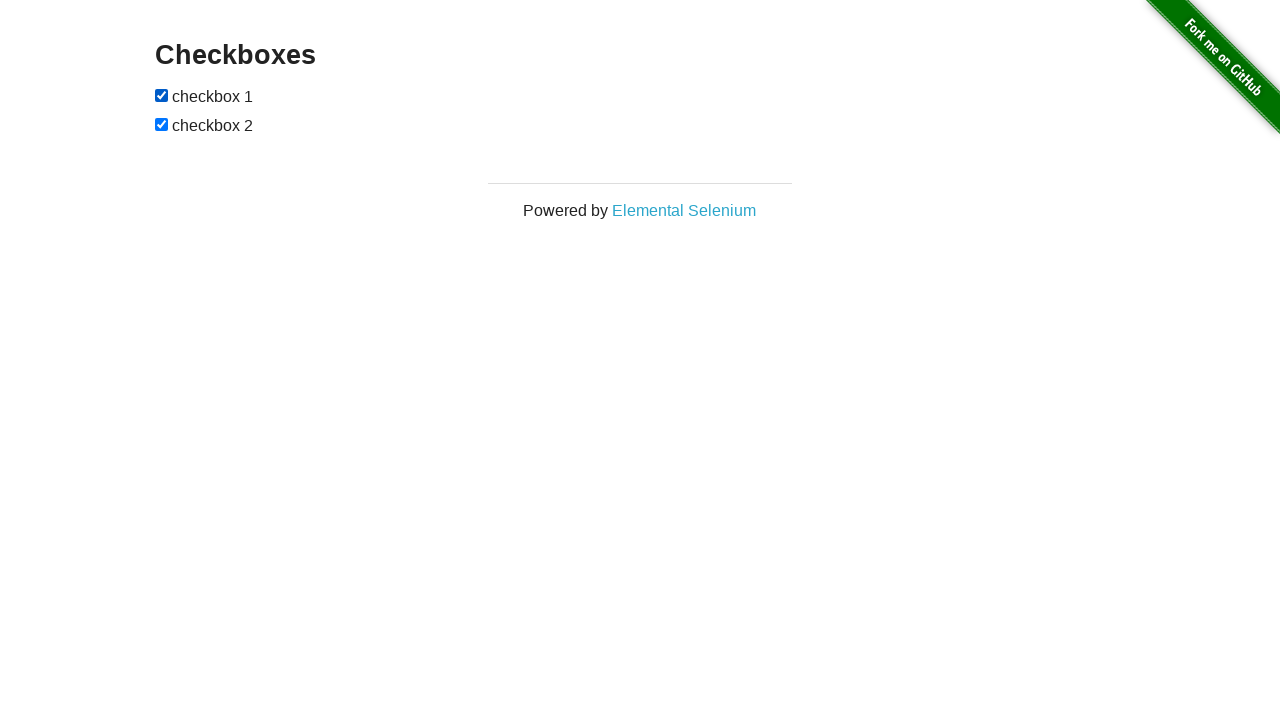

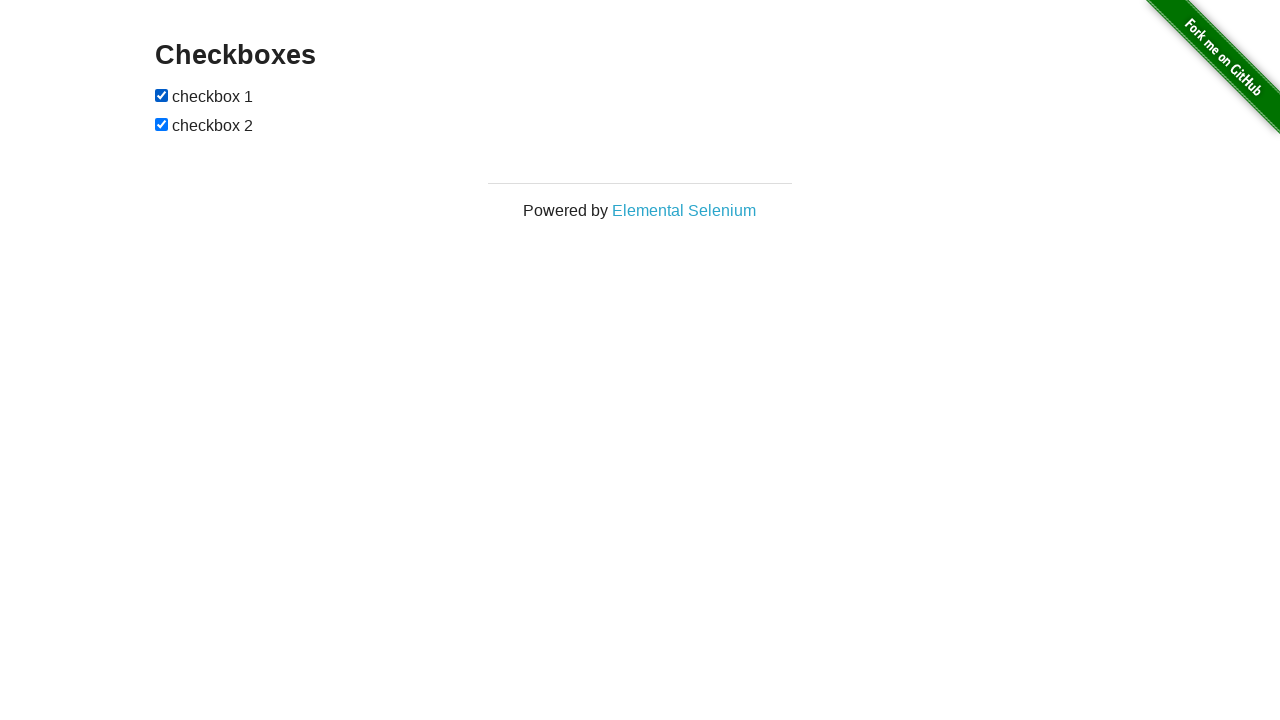